Tests checking a checkbox with label "I have a car" and verifying it becomes checked

Starting URL: https://www.w3schools.com/tags/tryit.asp?filename=tryhtml5_input_type_checkbox

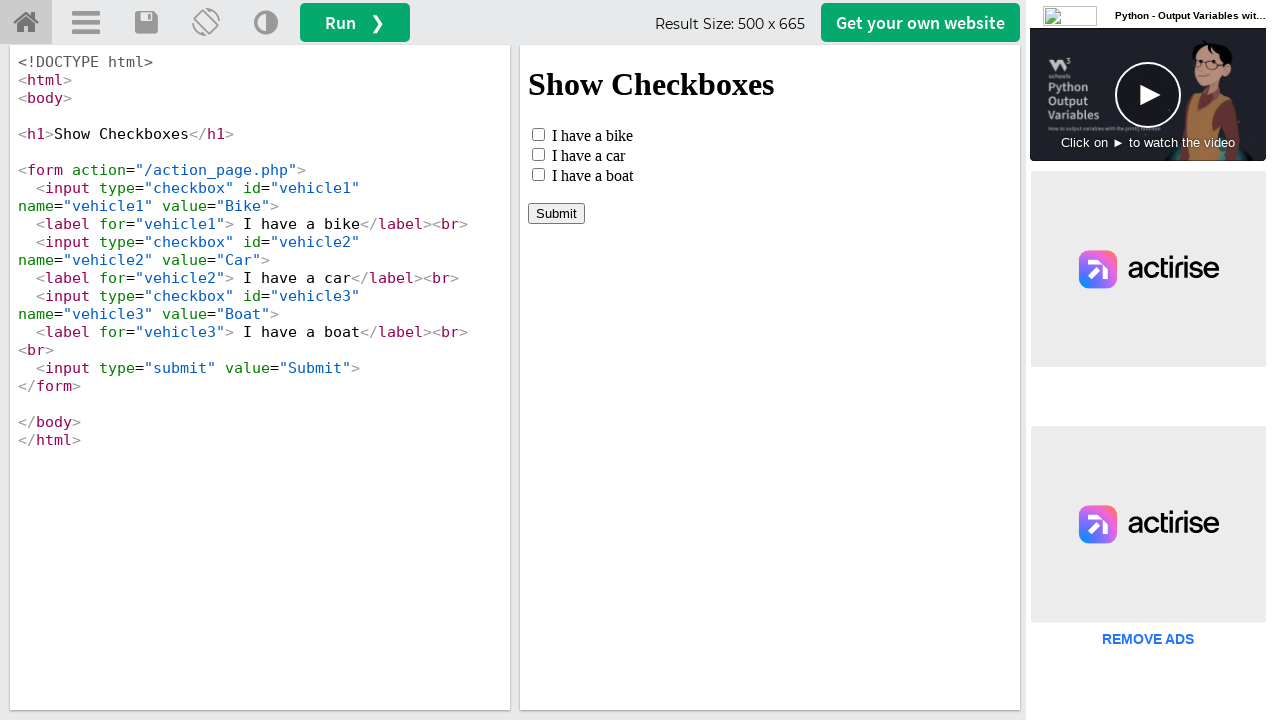

Located iframe with id 'iframeResult' containing the checkbox test
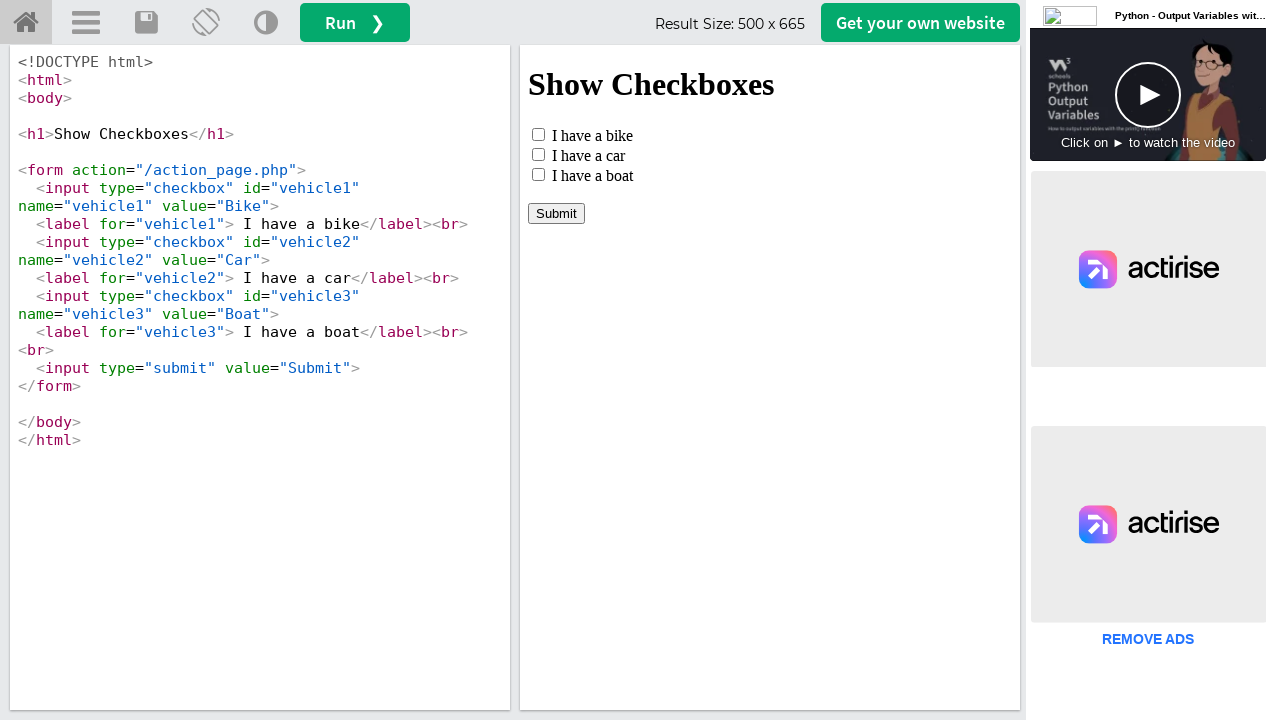

Located checkbox element with label 'I have a car'
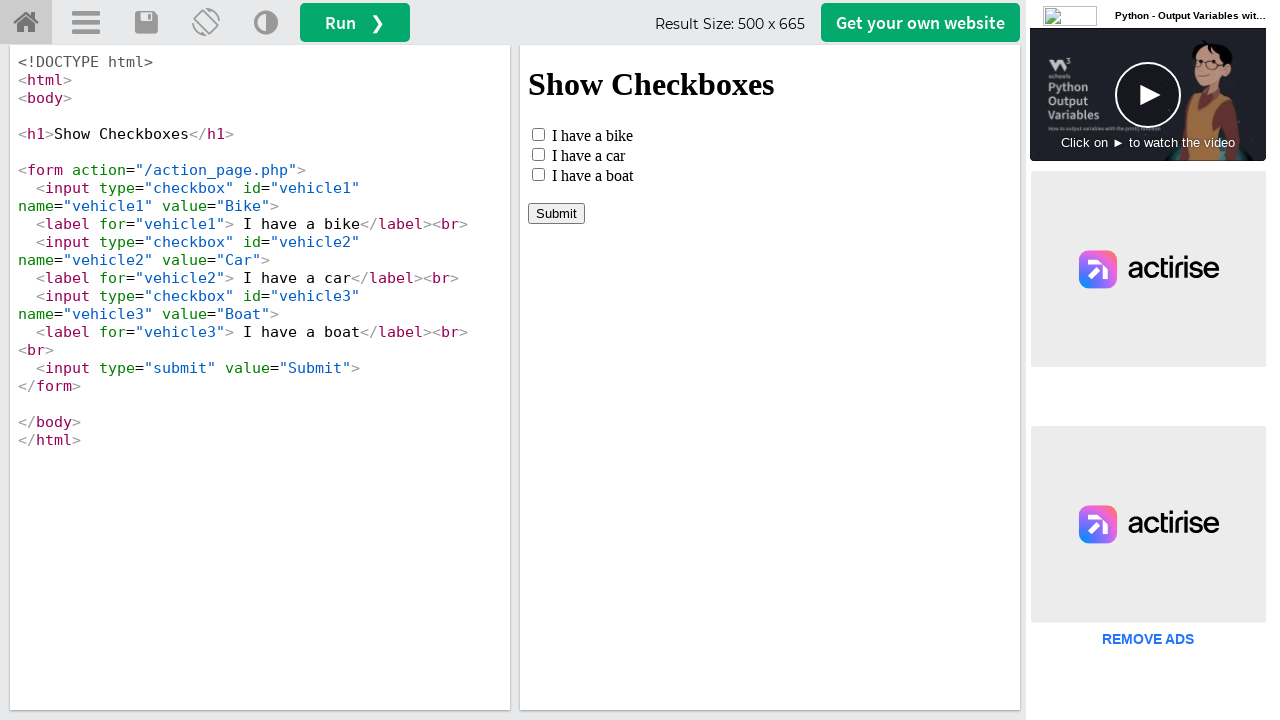

Clicked on 'I have a car' checkbox label at (588, 155) on #iframeResult >> internal:control=enter-frame >> label:has-text('I have a car')
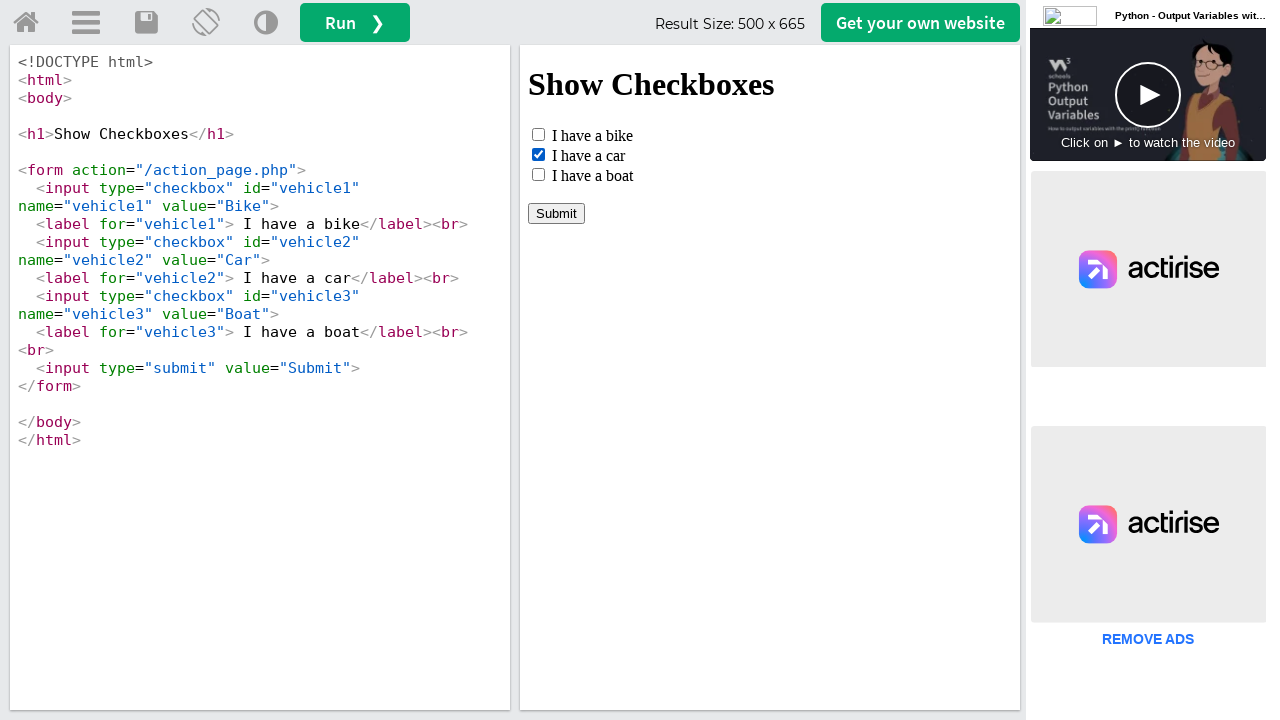

Verified that checkbox 'I have a car' is now checked
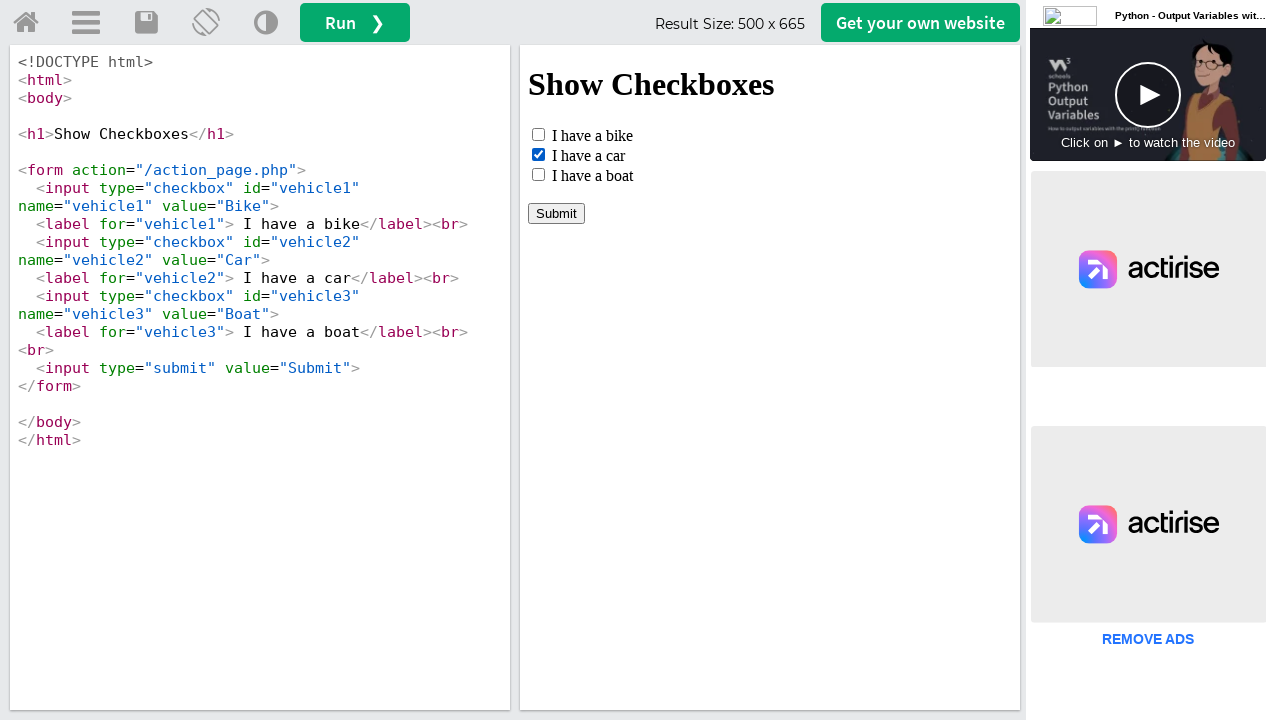

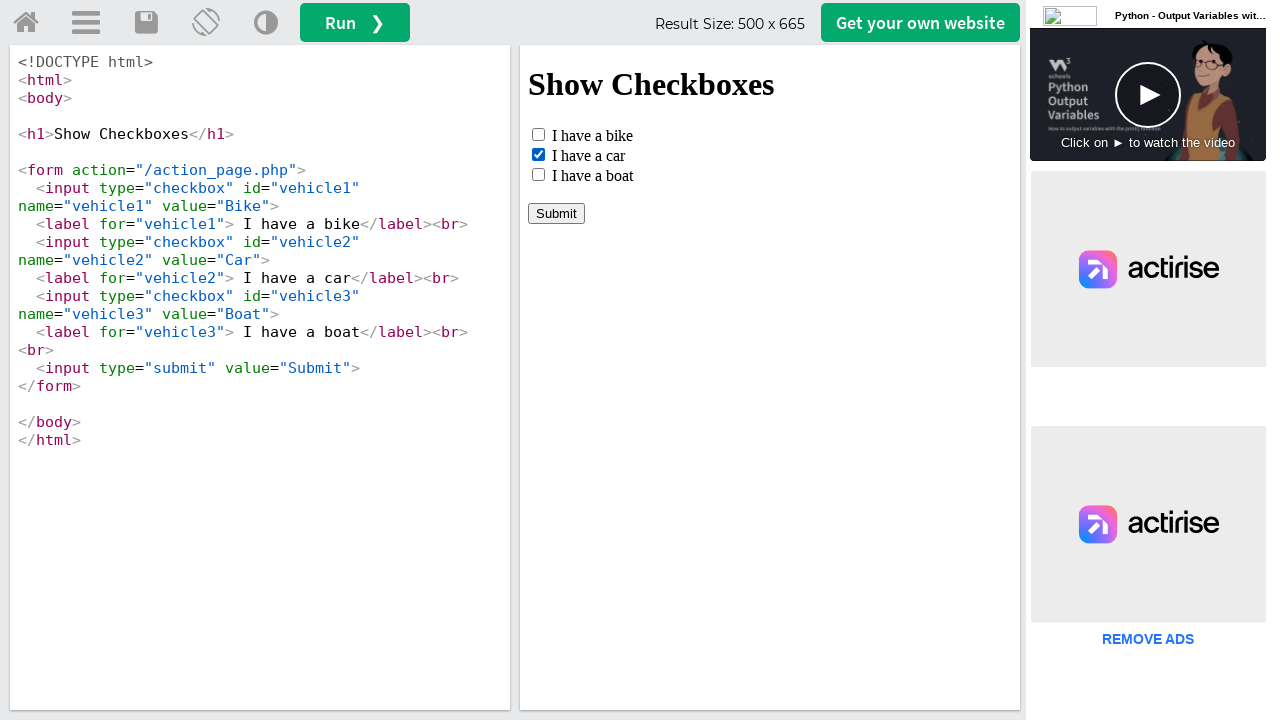